Tests geolocation mocking and resetting by first setting location to Tokyo, Japan, verifying it, then clearing the geolocation override and reloading to verify the reset.

Starting URL: https://www.gps-coordinates.net/my-location

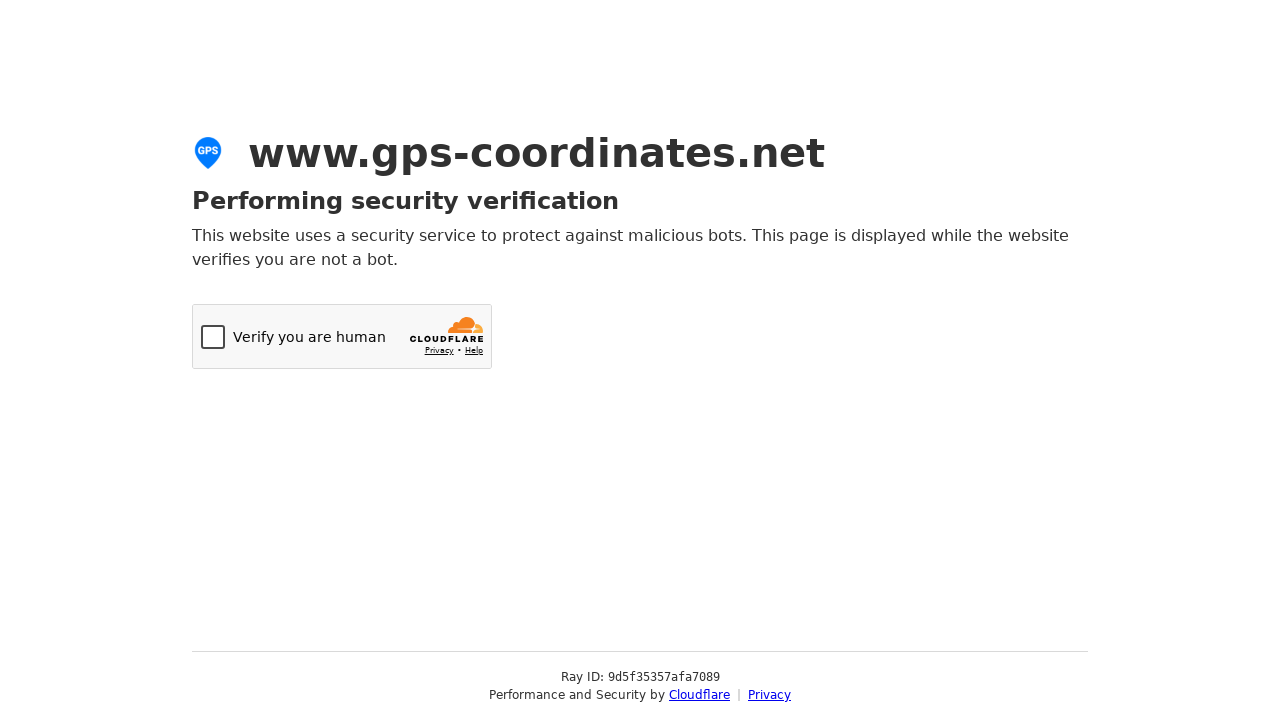

Granted geolocation permission to context
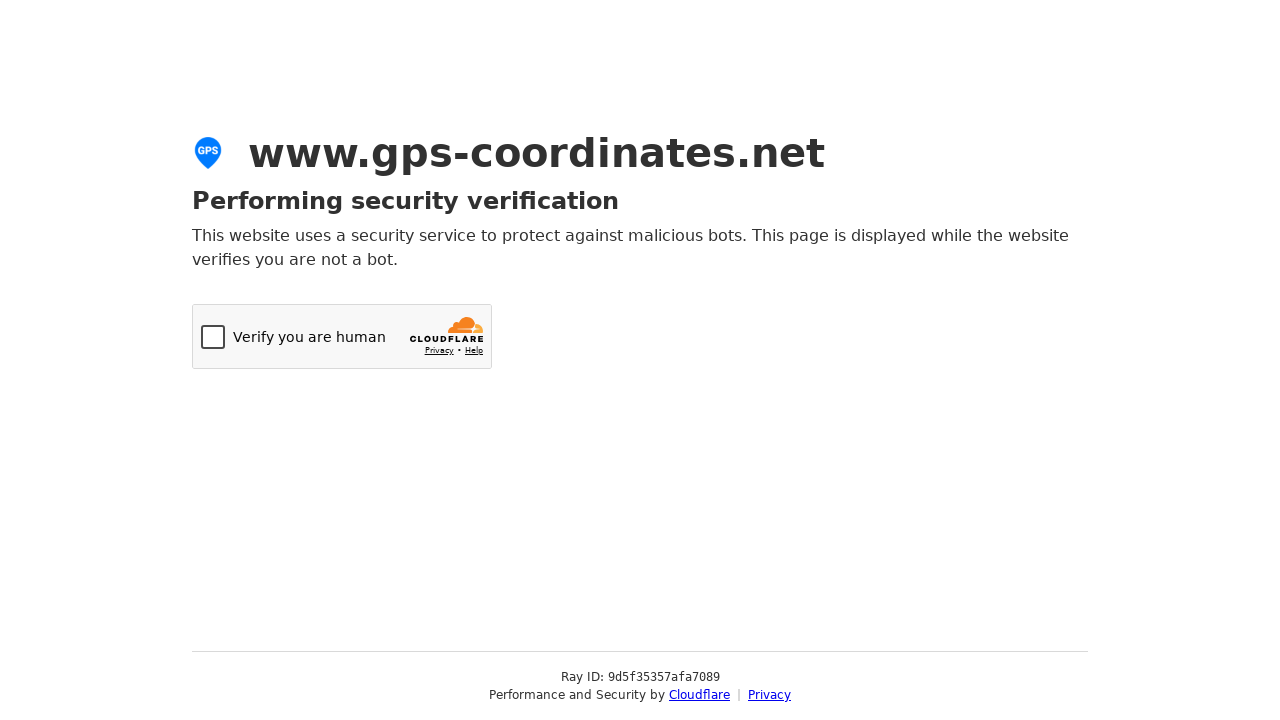

Set geolocation to Tokyo, Japan (35.689487, 139.691706)
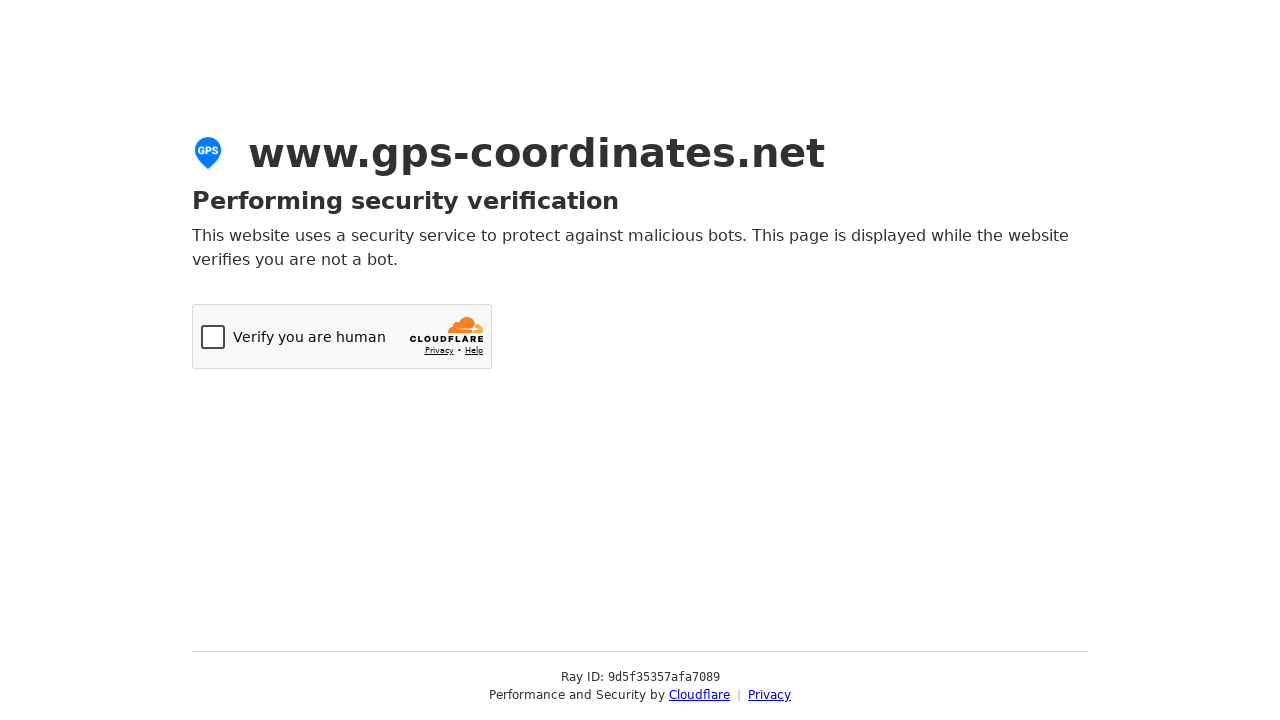

Reloaded page to apply mocked geolocation
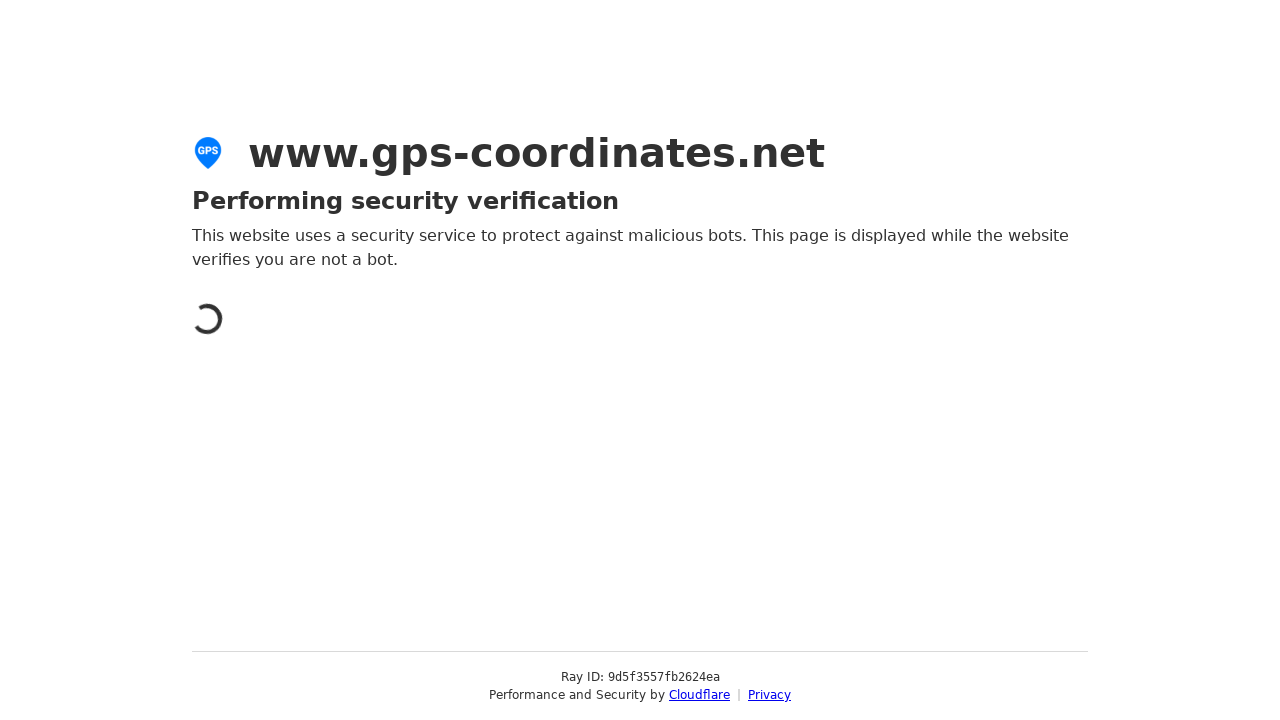

Page loaded with Tokyo geolocation applied
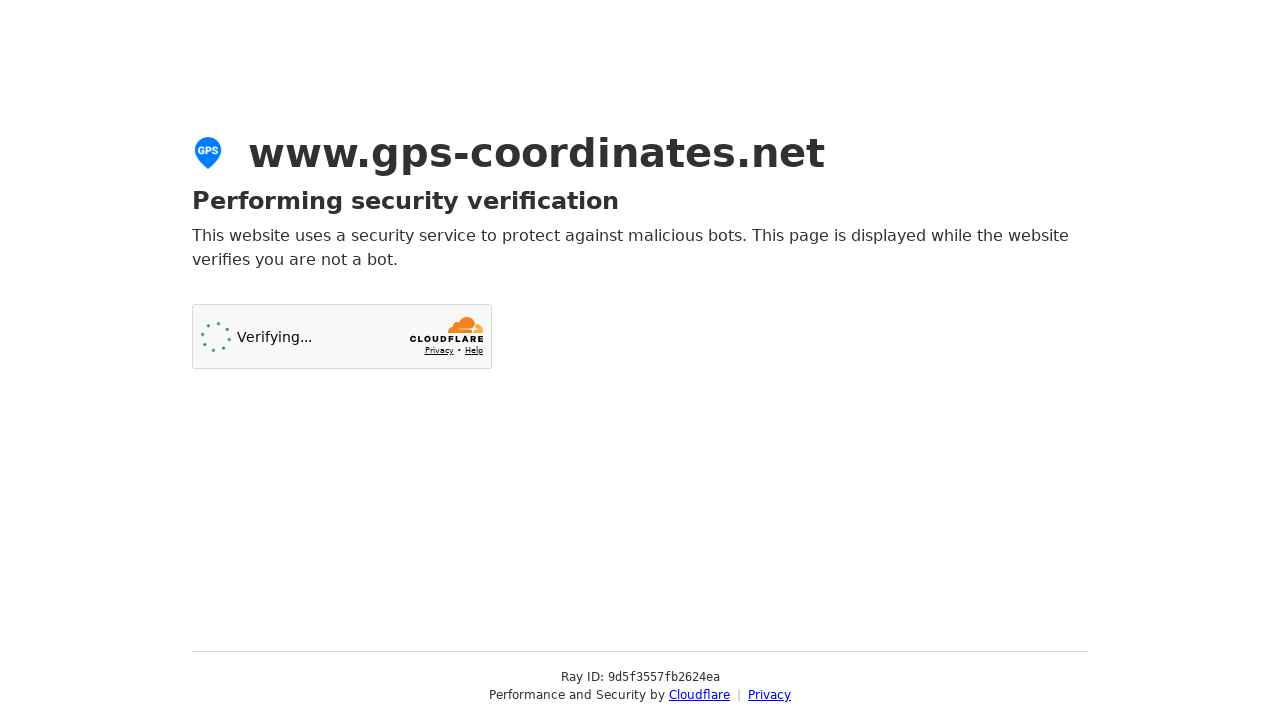

Cleared geolocation permissions to reset location
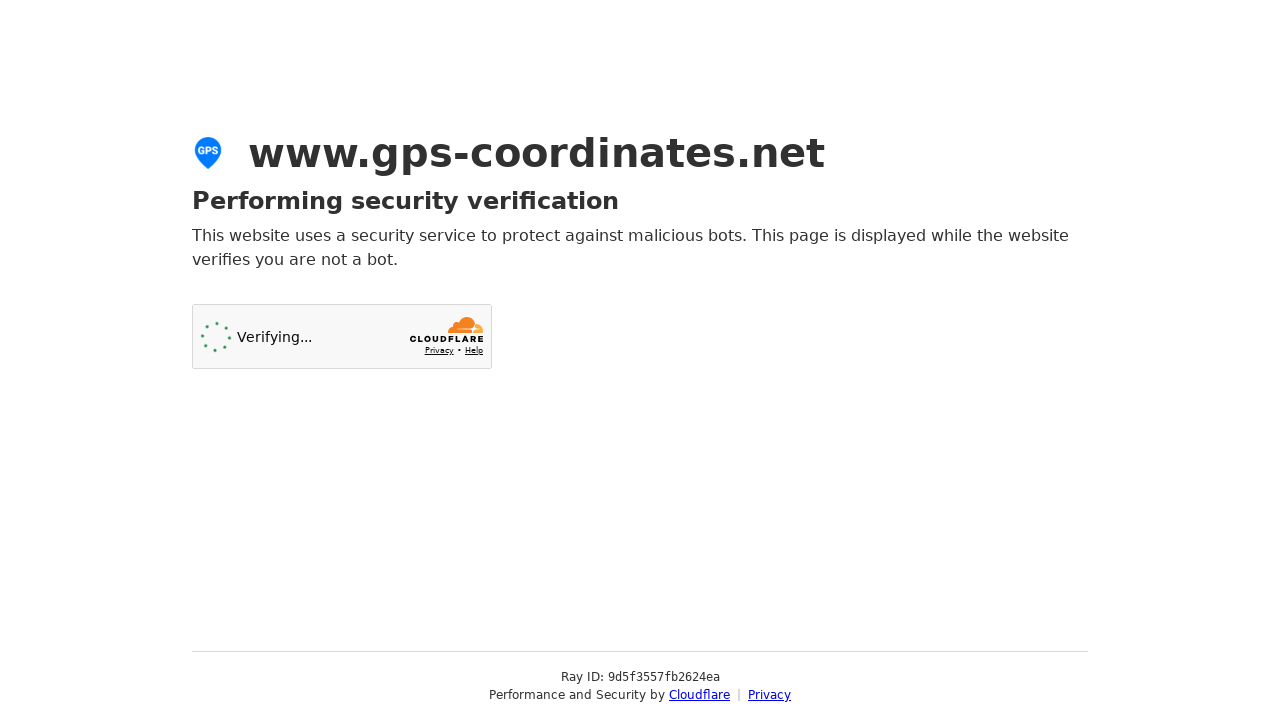

Navigated to GPS coordinates page to verify geolocation reset
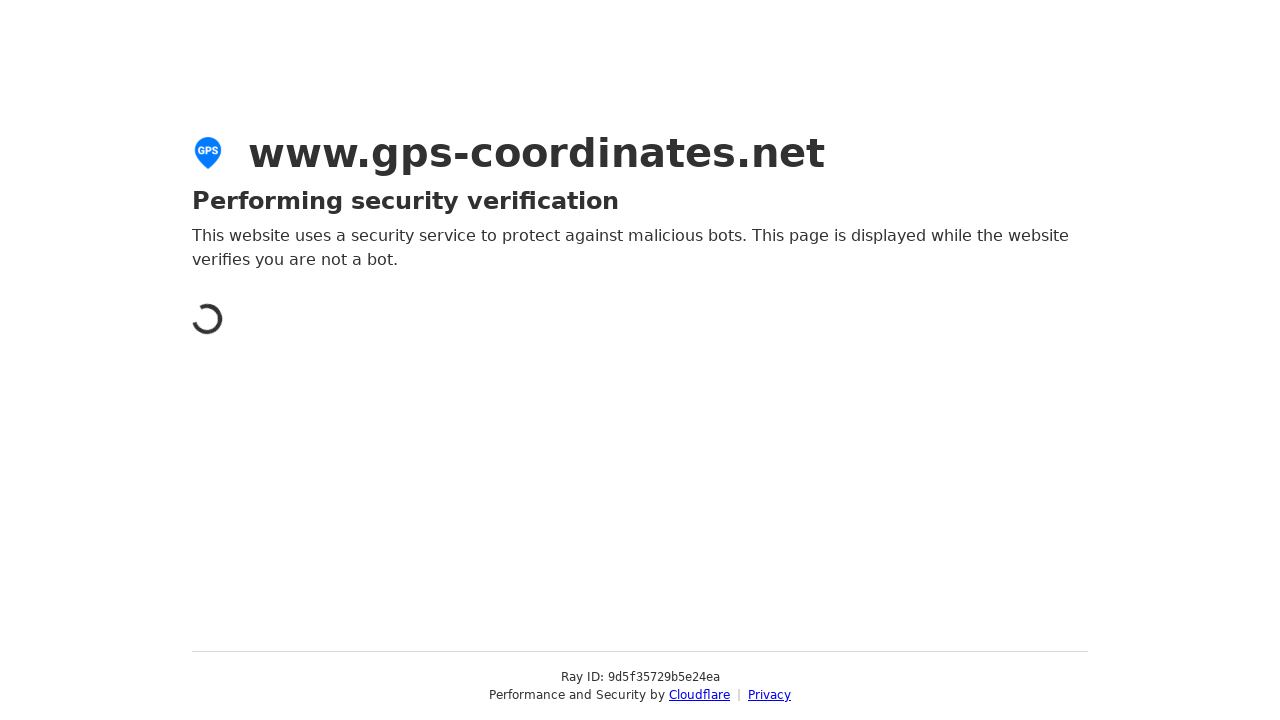

Page loaded after geolocation reset, location should revert to actual position
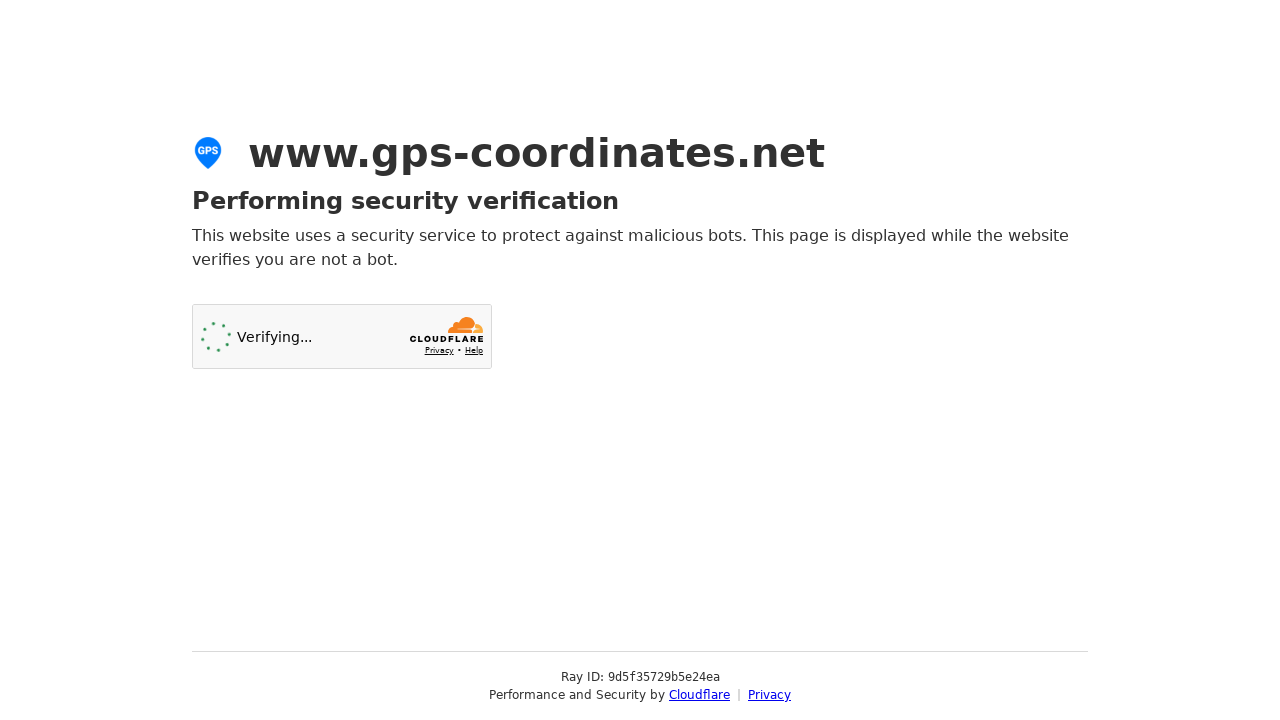

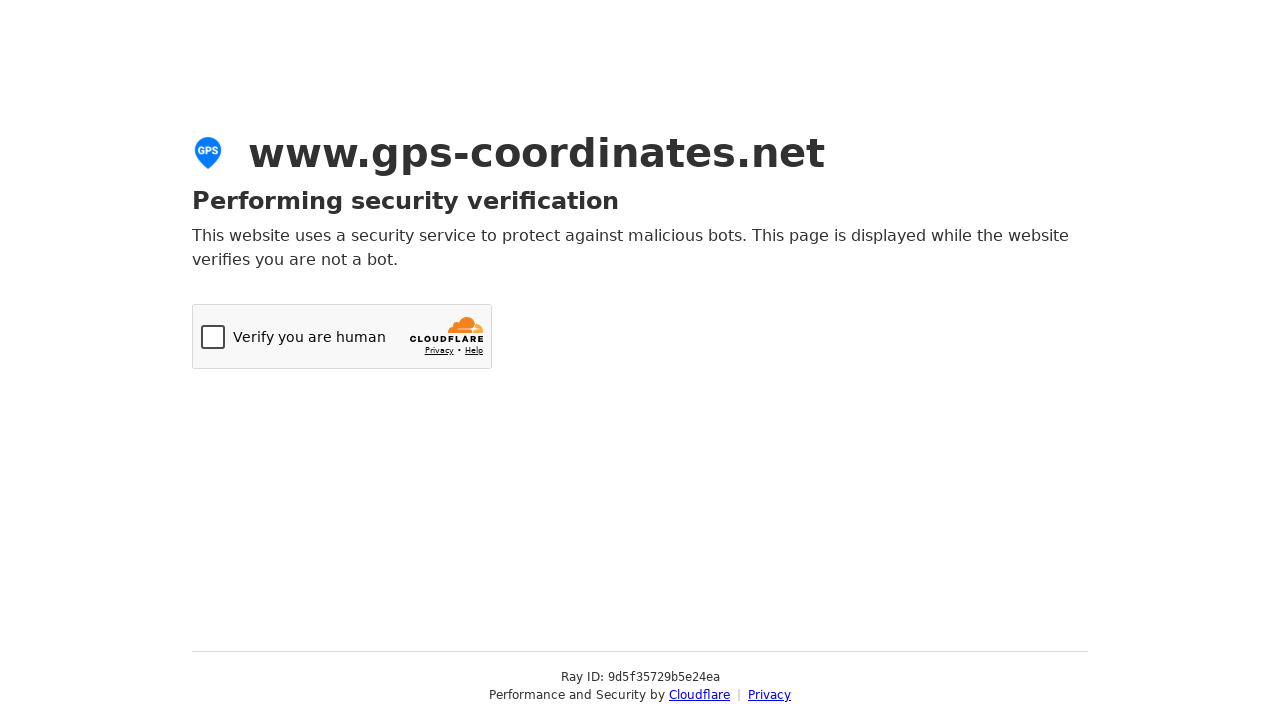